Tests right-click context menu functionality by right-clicking on a button, selecting "Copy" from the context menu, and accepting the resulting alert

Starting URL: http://swisnl.github.io/jQuery-contextMenu/demo.html

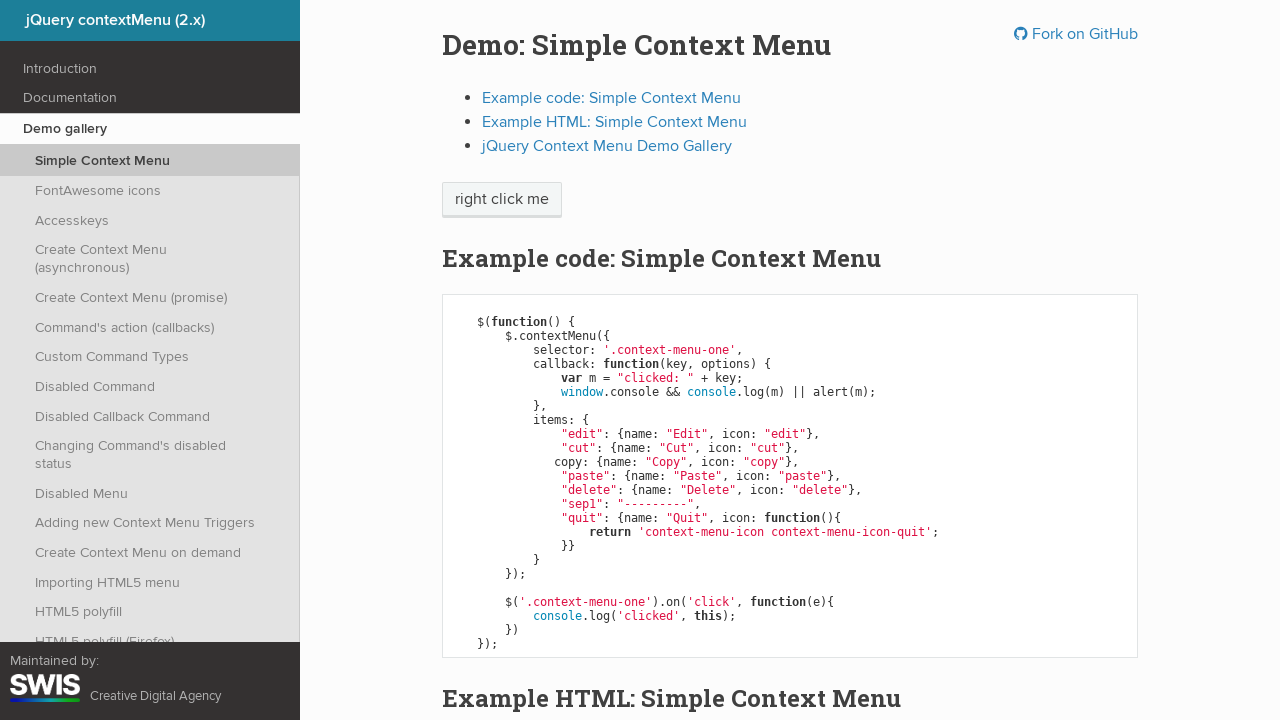

Located the context menu button element
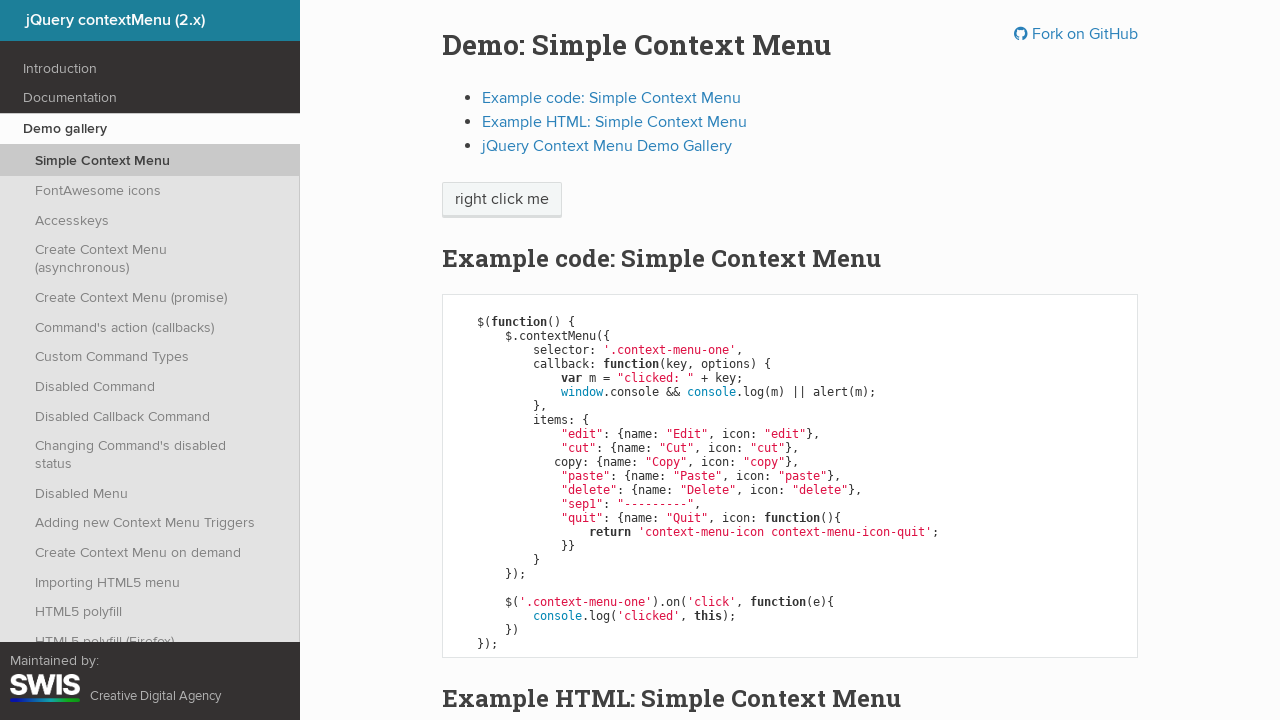

Right-clicked on the button to open context menu at (502, 200) on span.context-menu-one.btn.btn-neutral
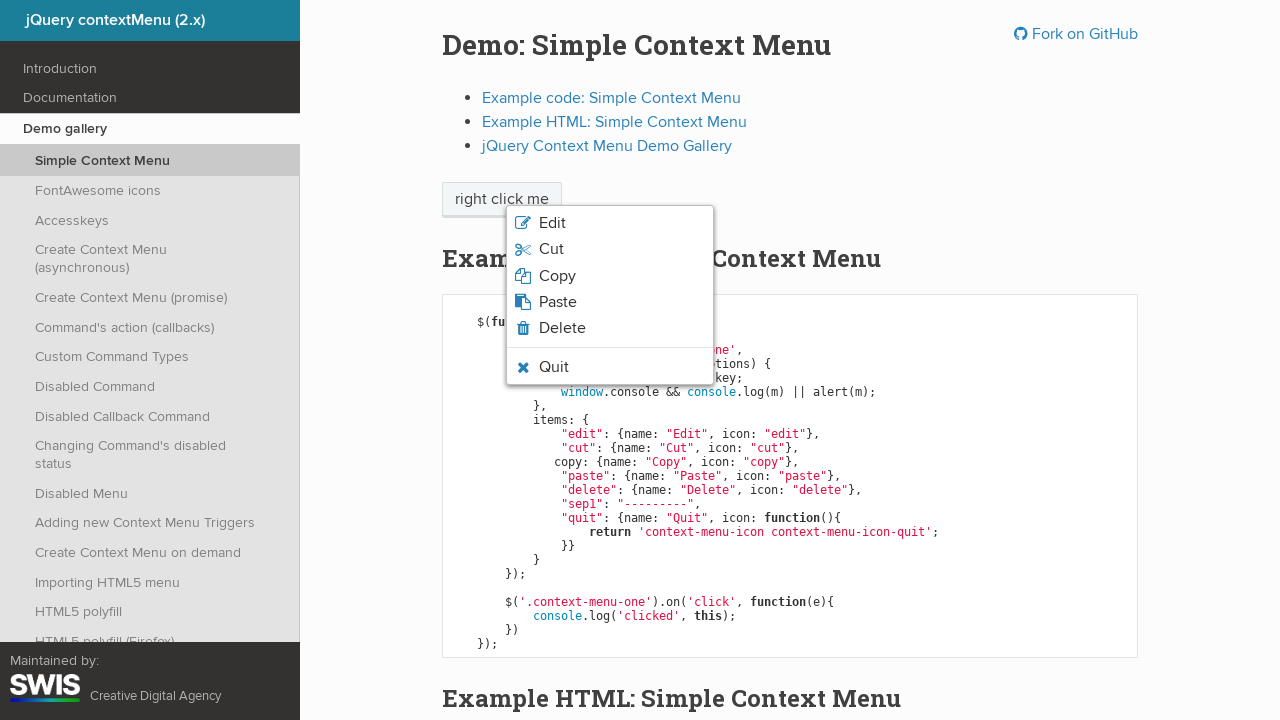

Selected 'Copy' option from the context menu at (610, 276) on li.context-menu-item.context-menu-icon.context-menu-icon-copy
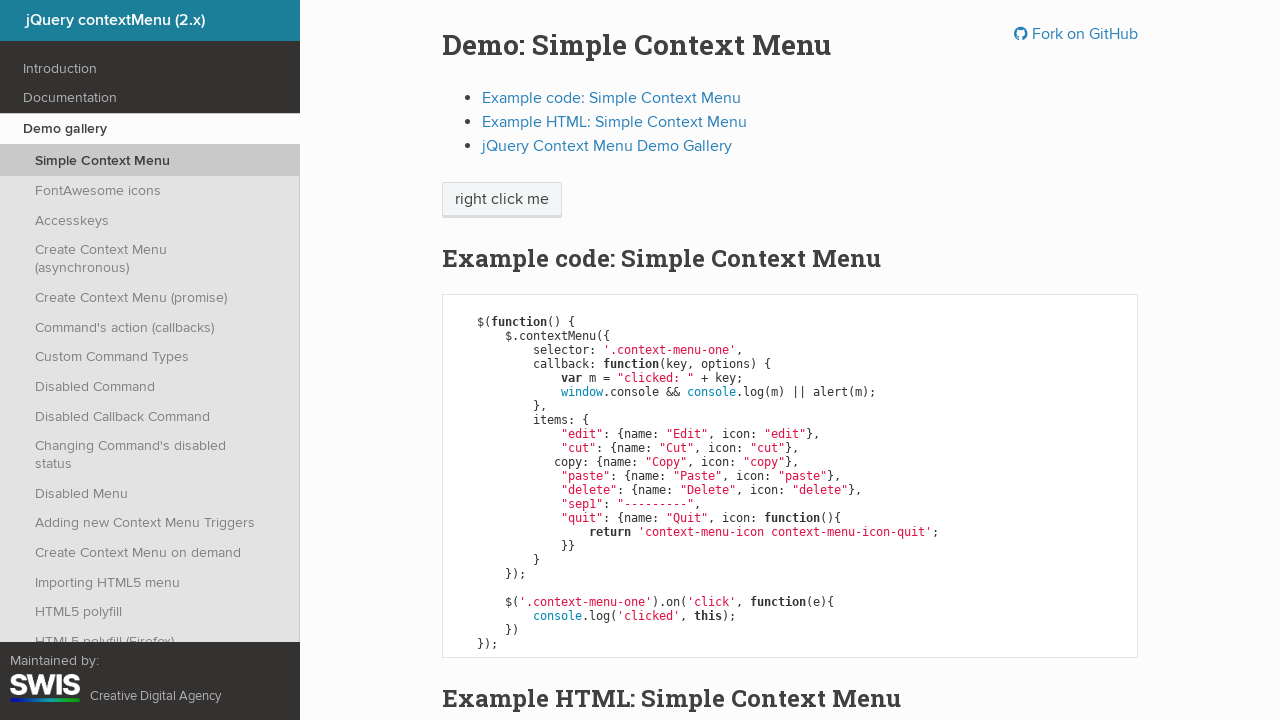

Set up dialog handler to accept alerts
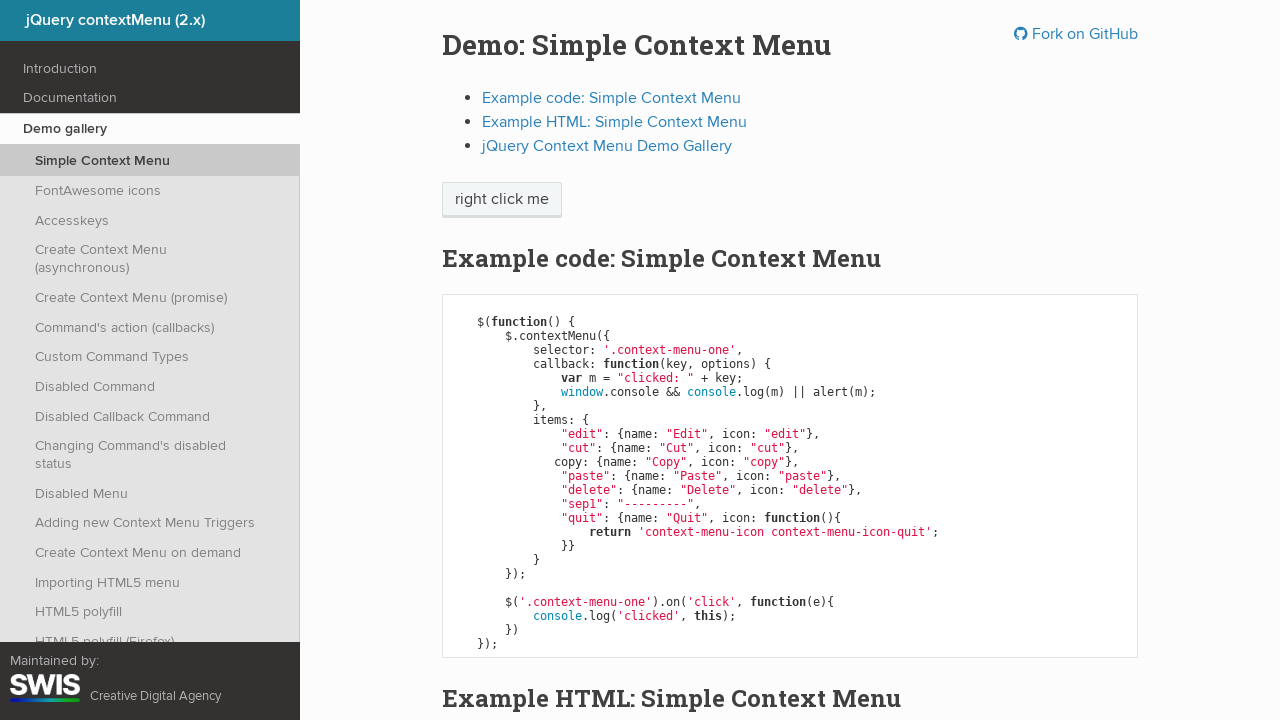

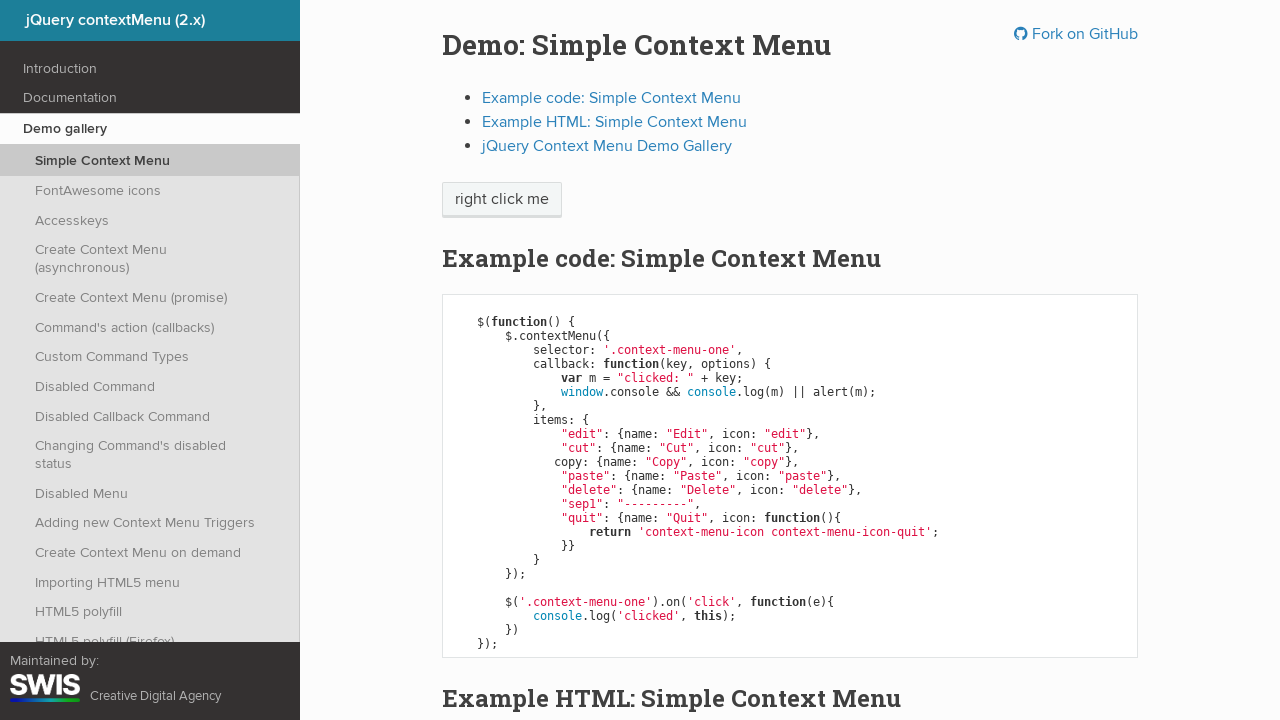